Tests clicking on section one in the Re-Size Accordion iframe

Starting URL: http://www.globalsqa.com/demo-site/

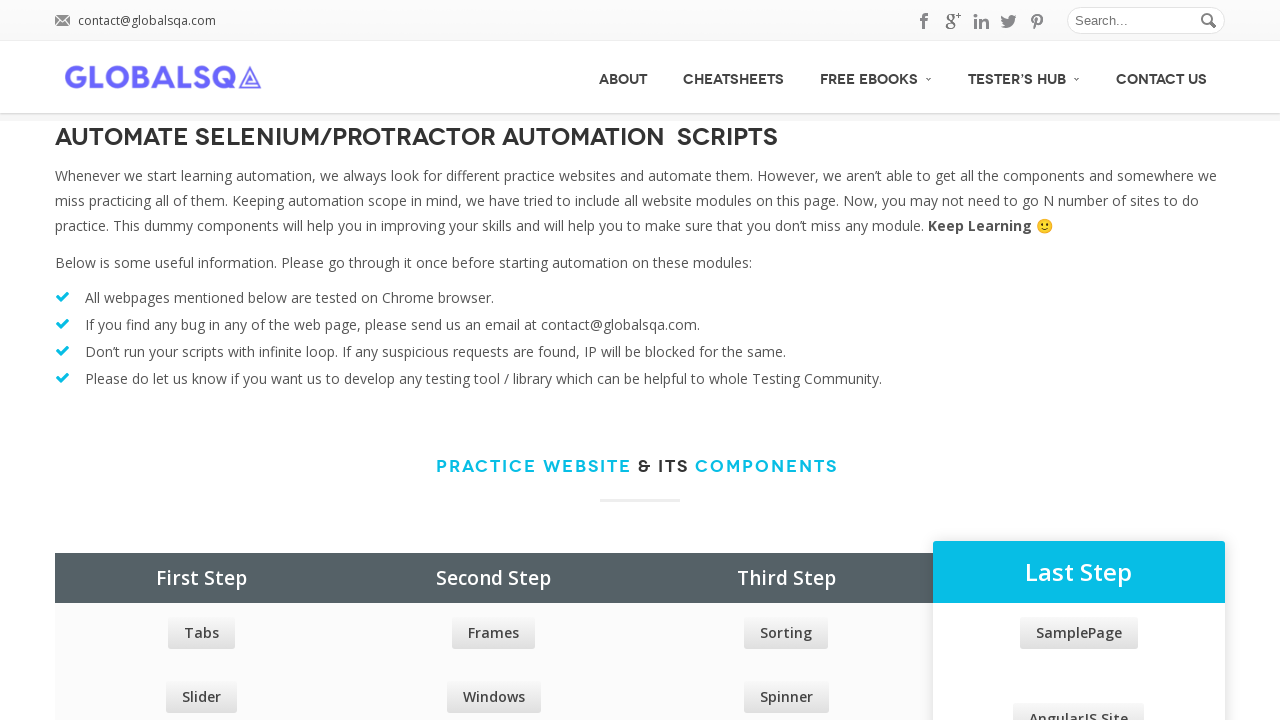

Clicked on Tabs link at (201, 633) on xpath=//div[@class="row price_table_holder col_4"]//a[contains(text(), "Tabs")]
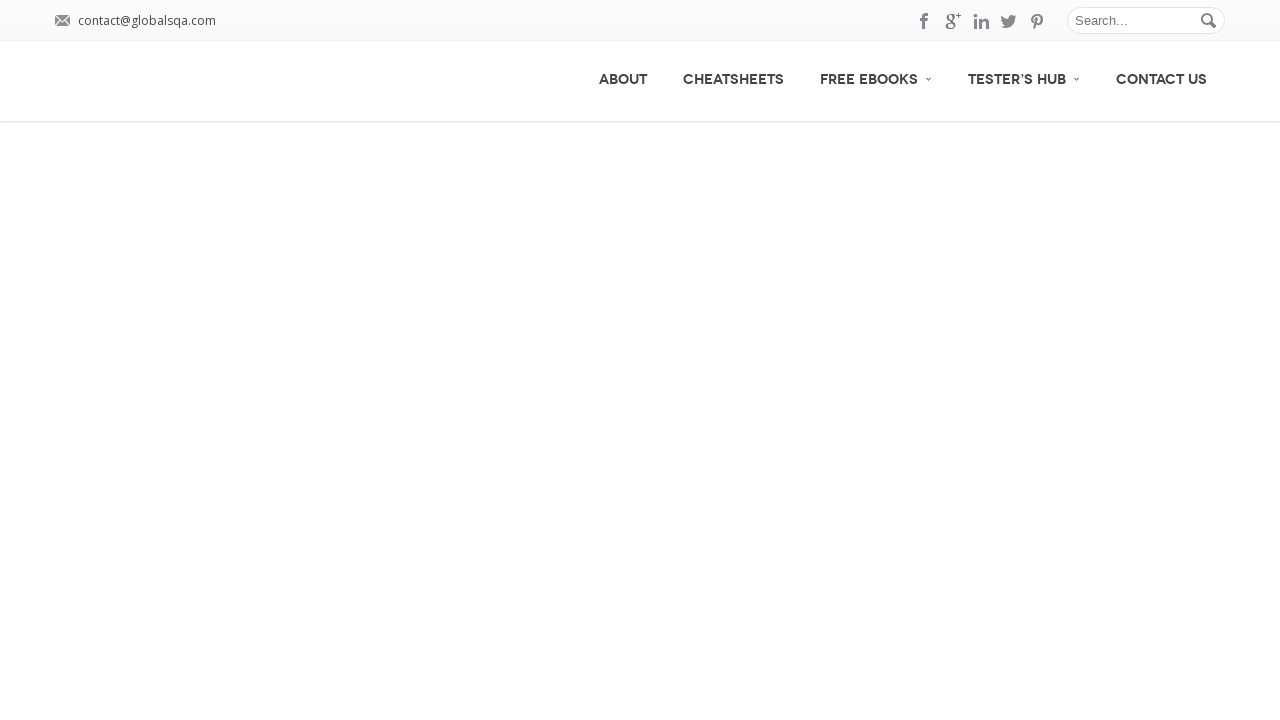

Re-Size Accordion tab became visible
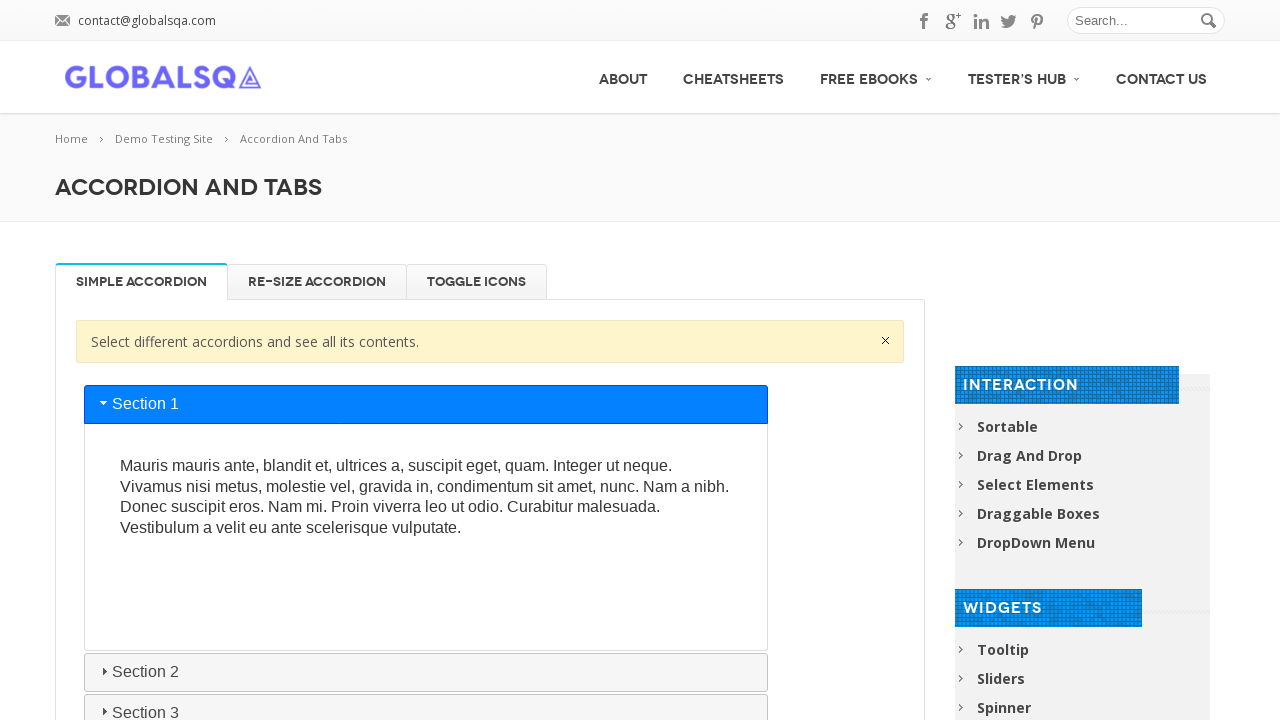

Clicked on Re-Size Accordion tab at (317, 282) on xpath=//div[@class="newtabs horizontal"]//li[contains(text(), "Re-Size Accordion
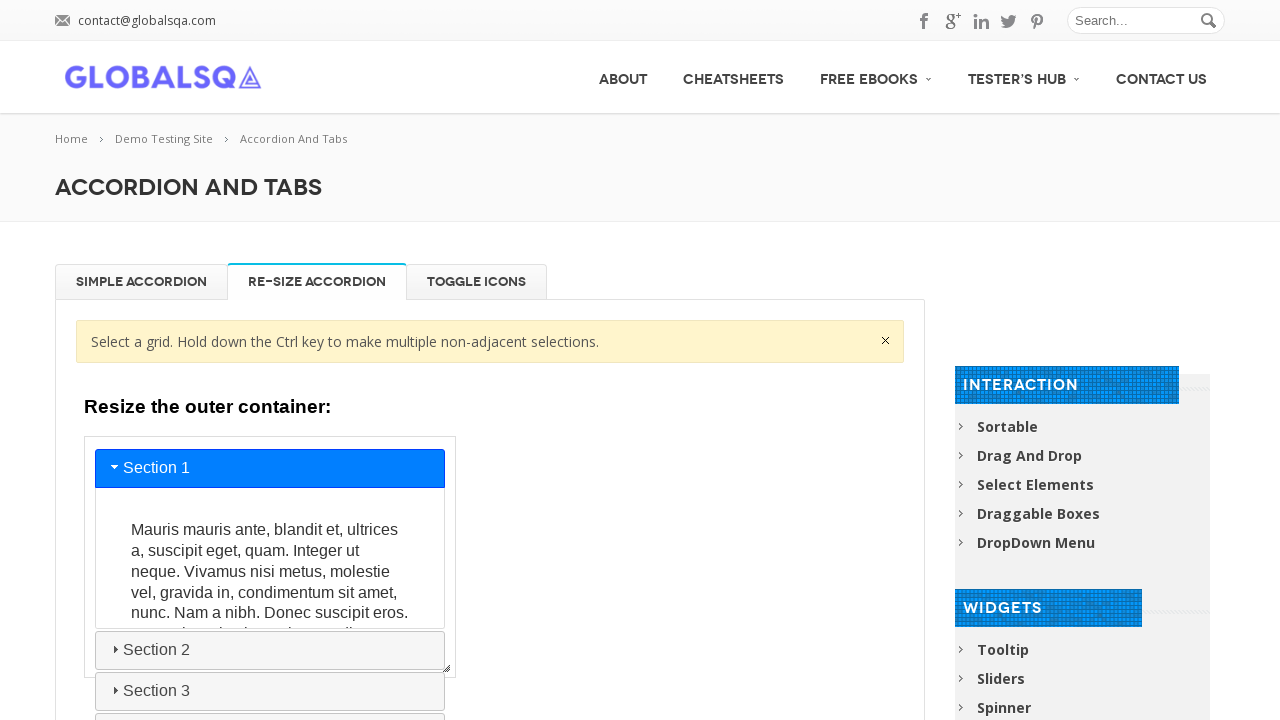

Located Re-Size Accordion iframe
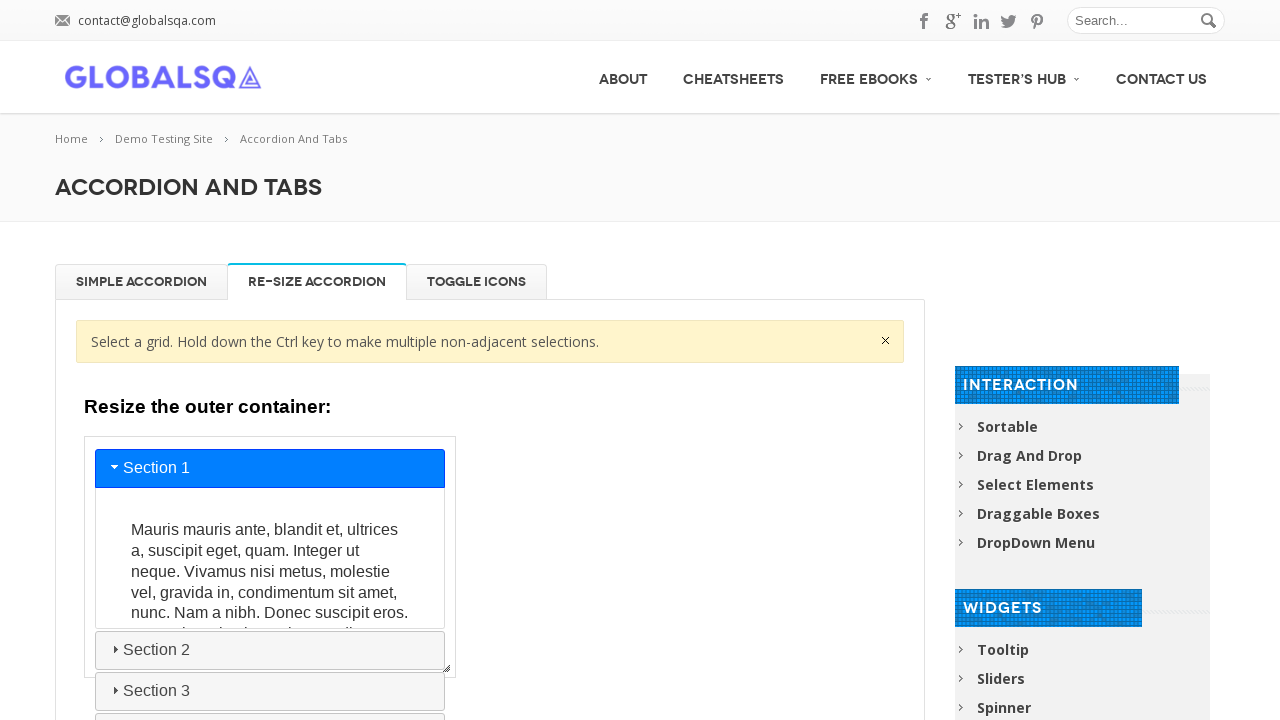

Clicked on section one in the Re-Size Accordion iframe at (115, 467) on xpath=//*[@id="post-2654"]/div[2]/div/div/div[2]/p[1]/iframe >> internal:control
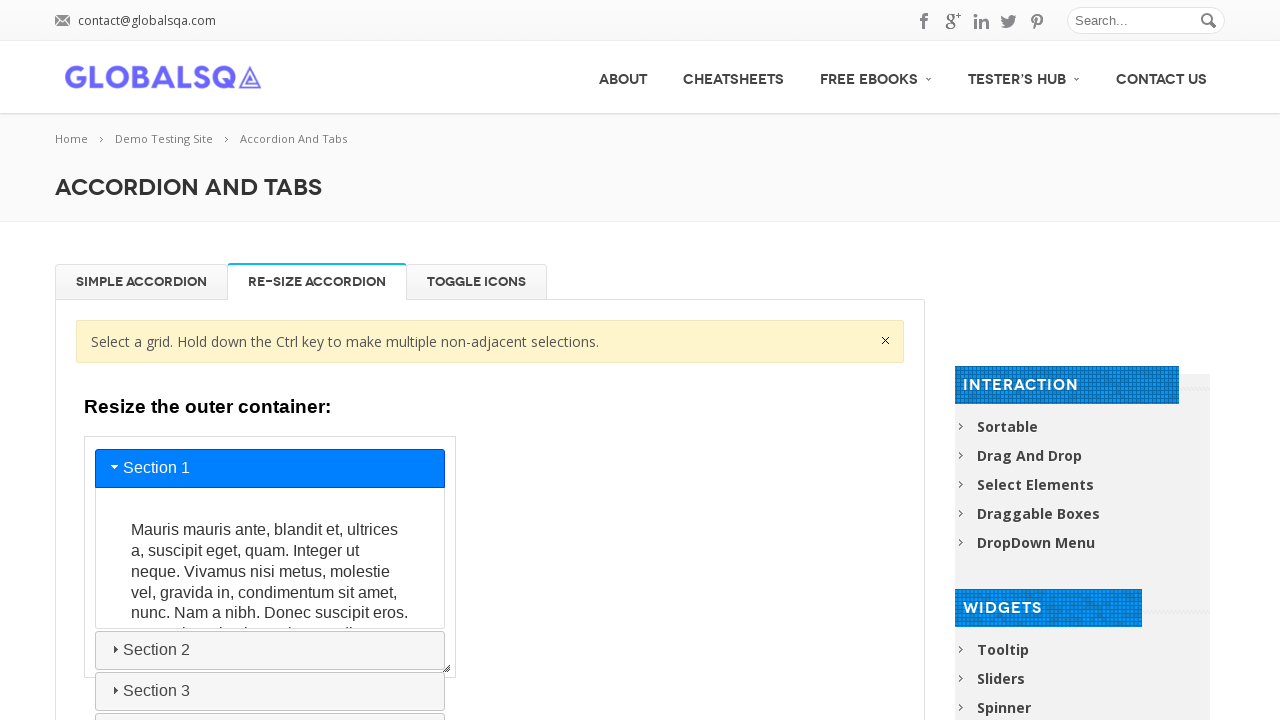

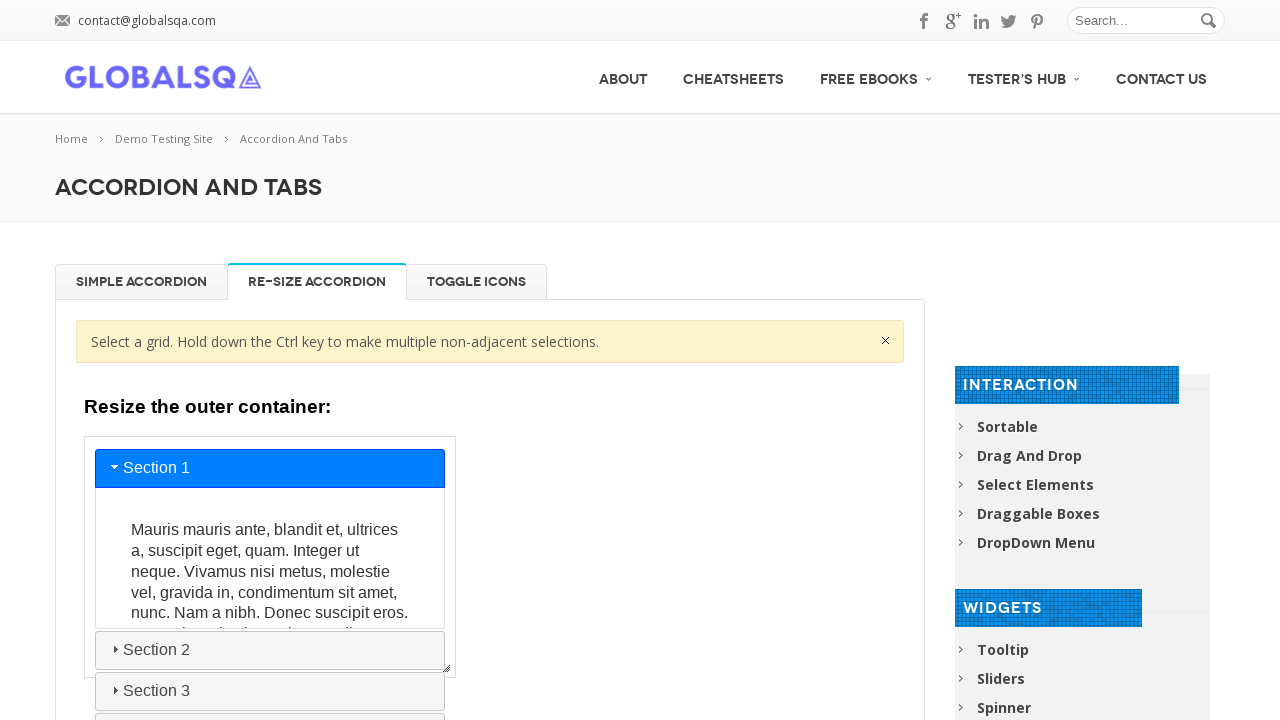